Verifies that the OrangeHRM login page displays all expected elements correctly including username input, password input, login button, forgot password link, title, and brand logo.

Starting URL: https://opensource-demo.orangehrmlive.com/web/index.php/auth/login

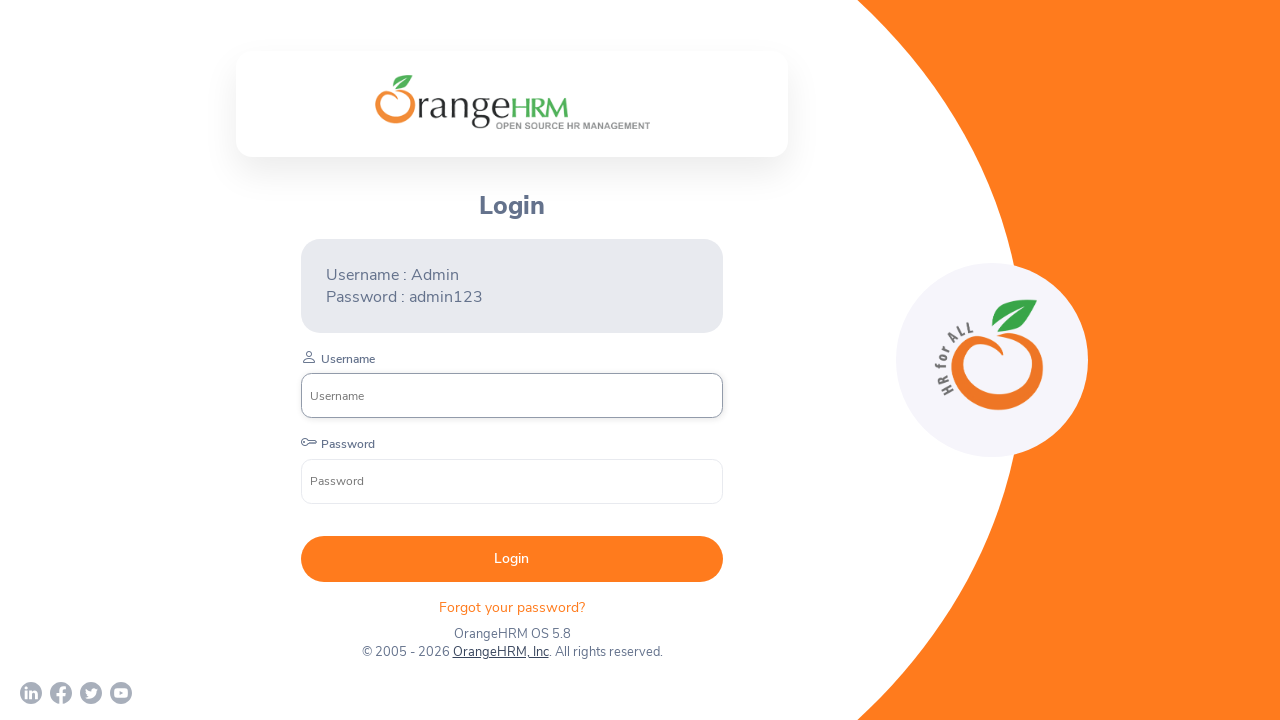

Waited for page to load completely (networkidle)
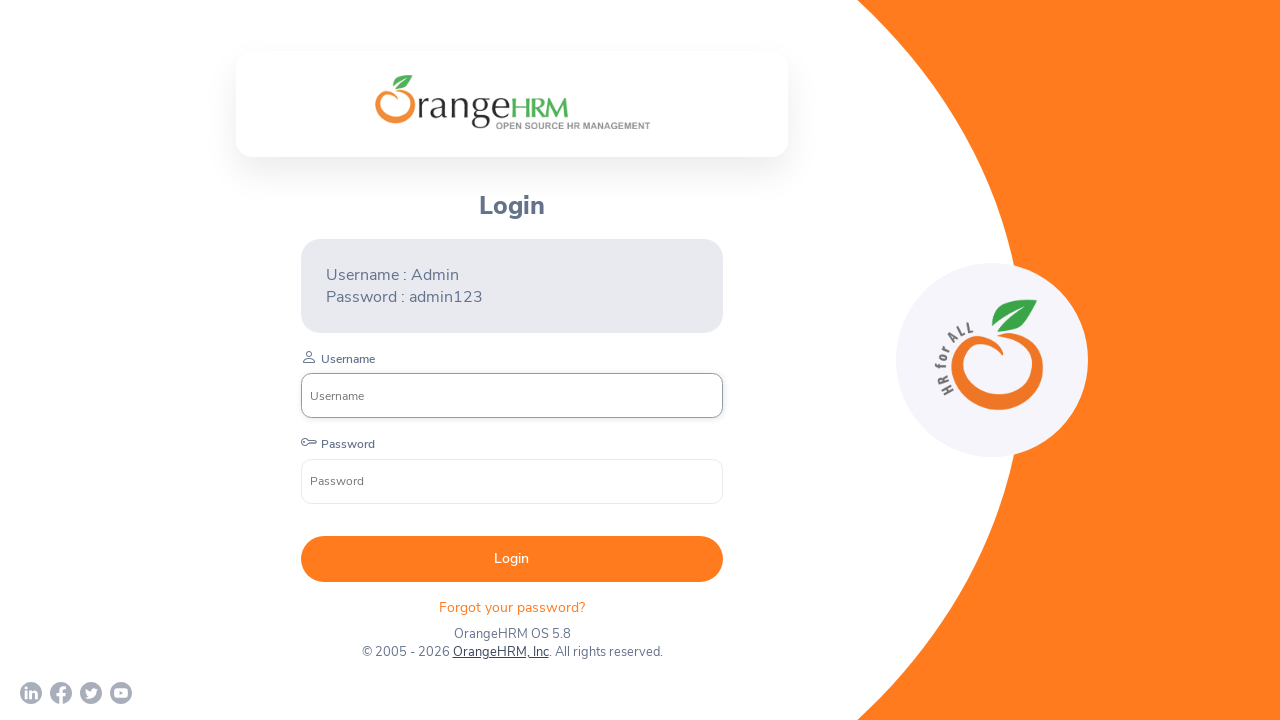

Username input field is visible
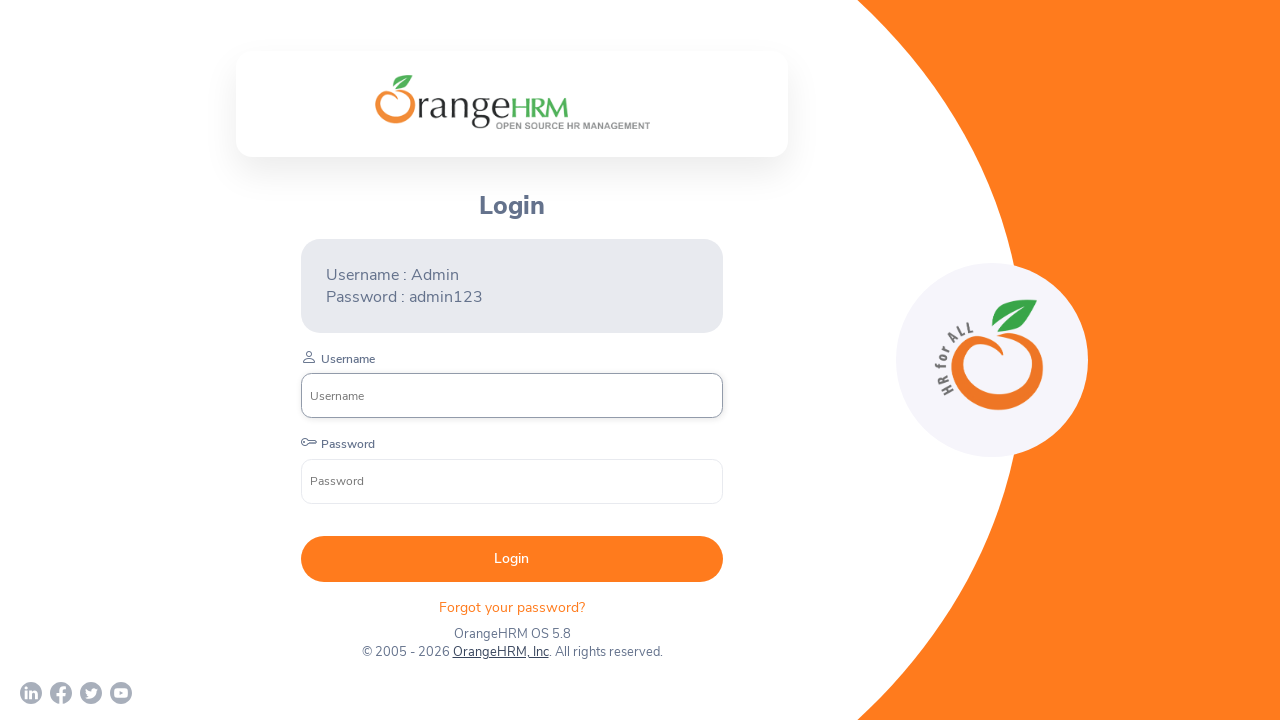

Password input field is visible
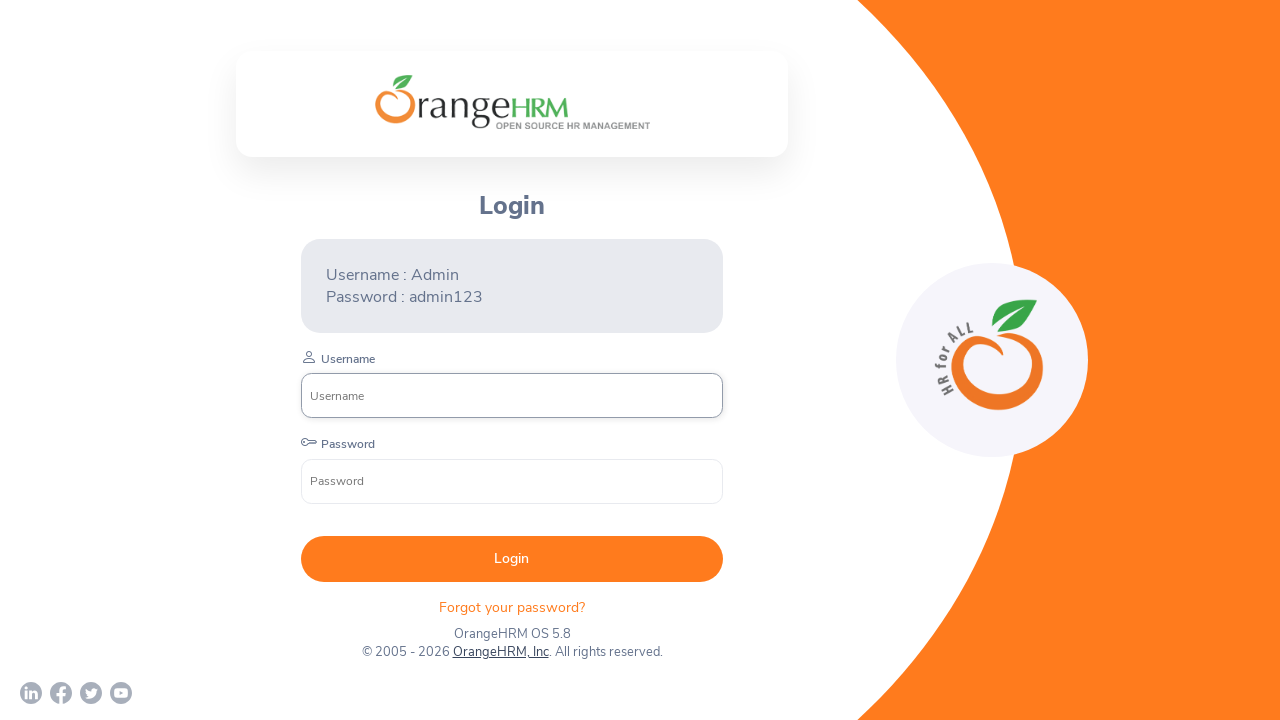

Login button is visible
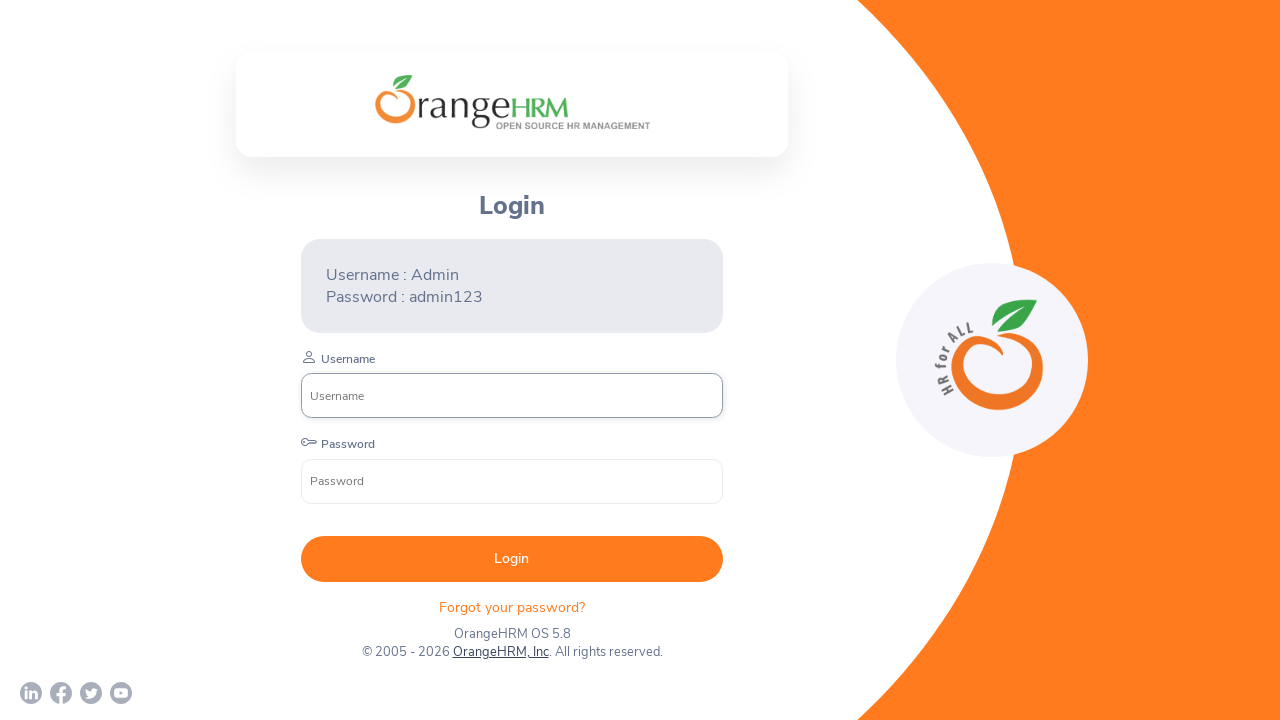

Forgot password link is visible
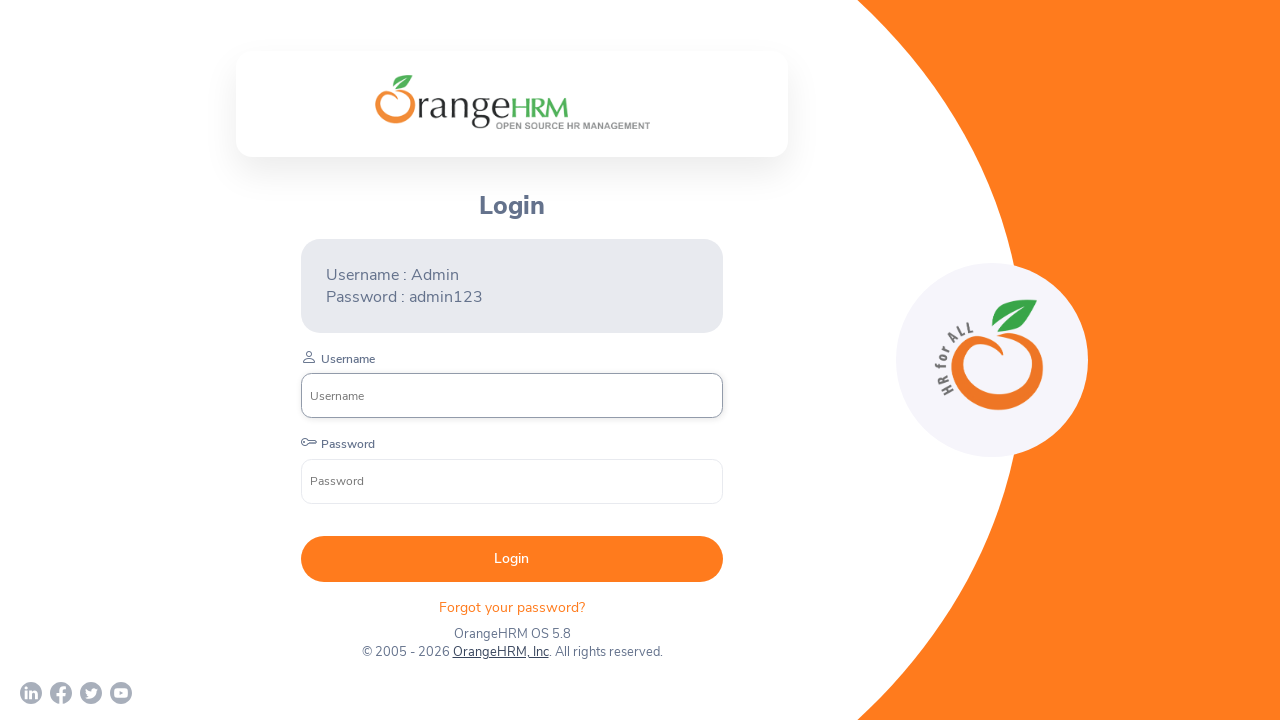

Login page title is visible
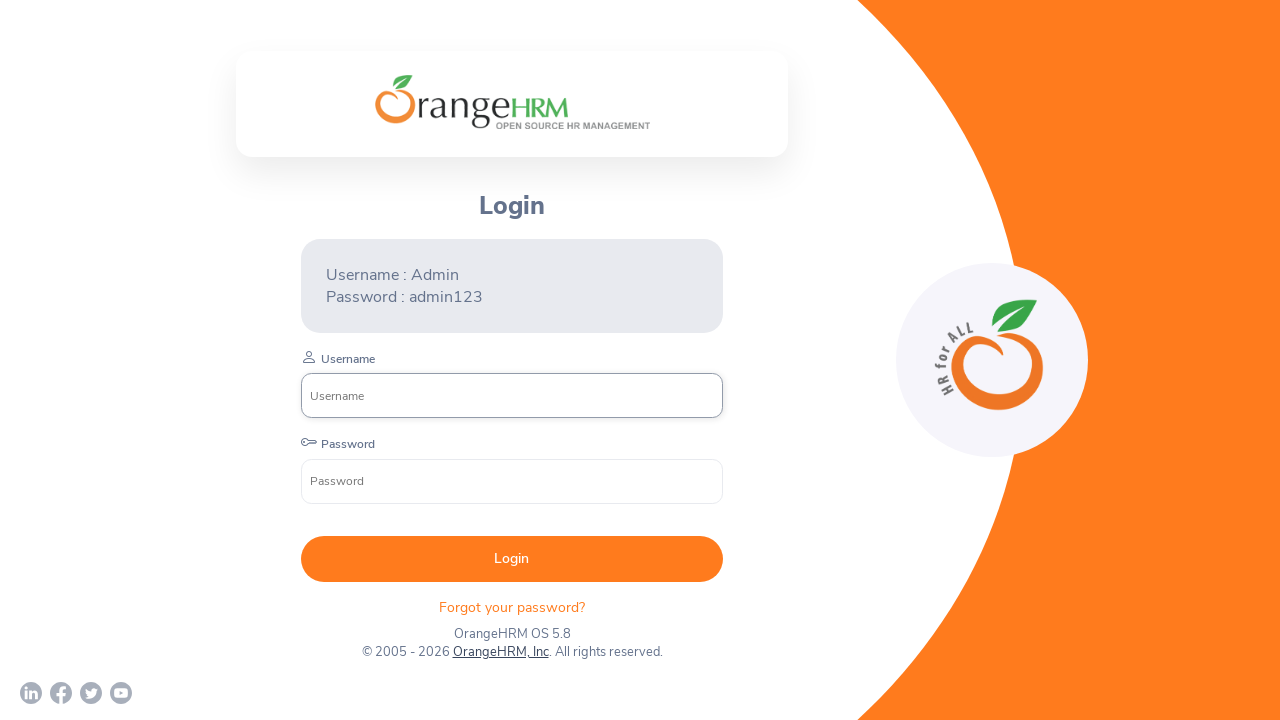

Brand logo is visible
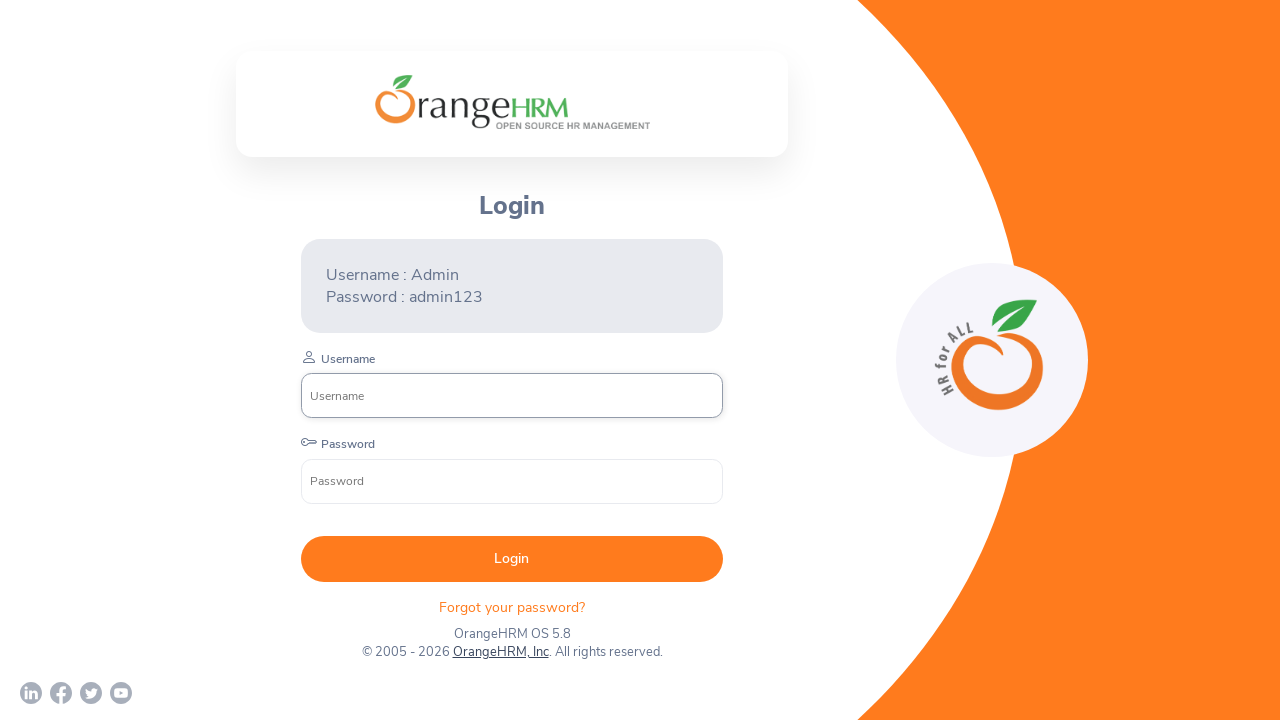

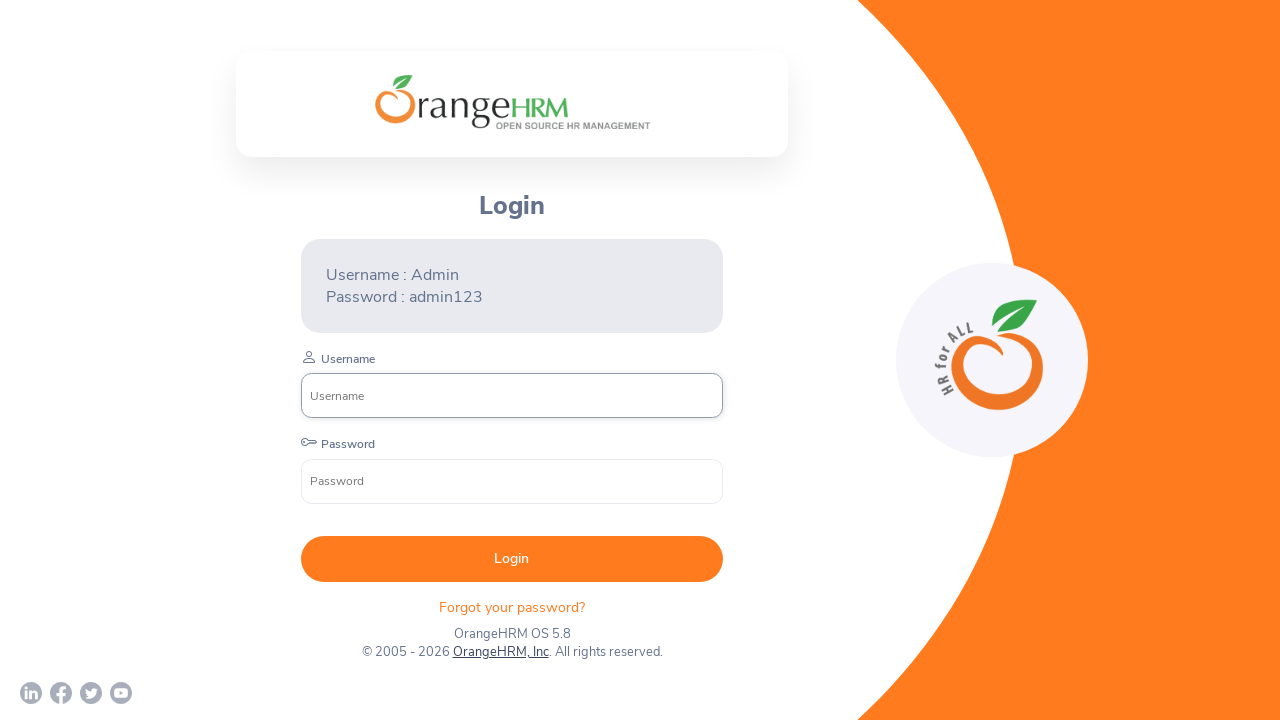